Tests that Clear completed button is hidden when no items are completed

Starting URL: https://demo.playwright.dev/todomvc

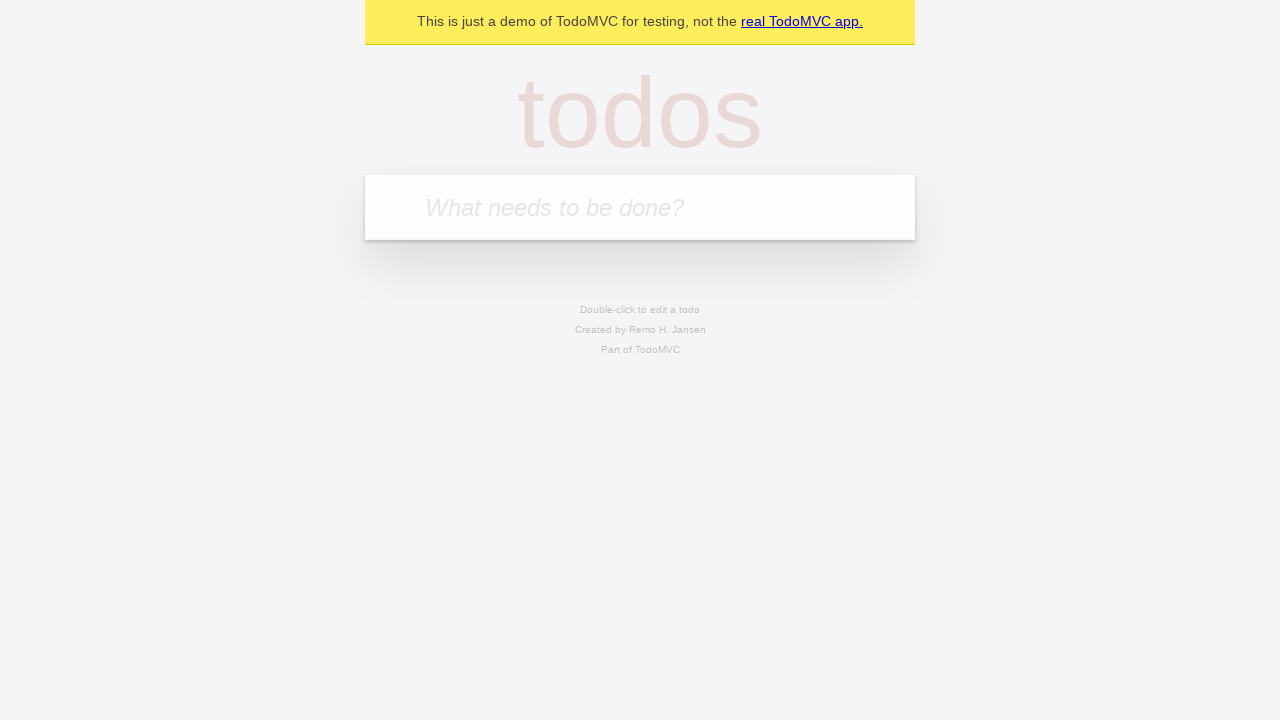

Filled todo input with 'buy some cheese' on internal:attr=[placeholder="What needs to be done?"i]
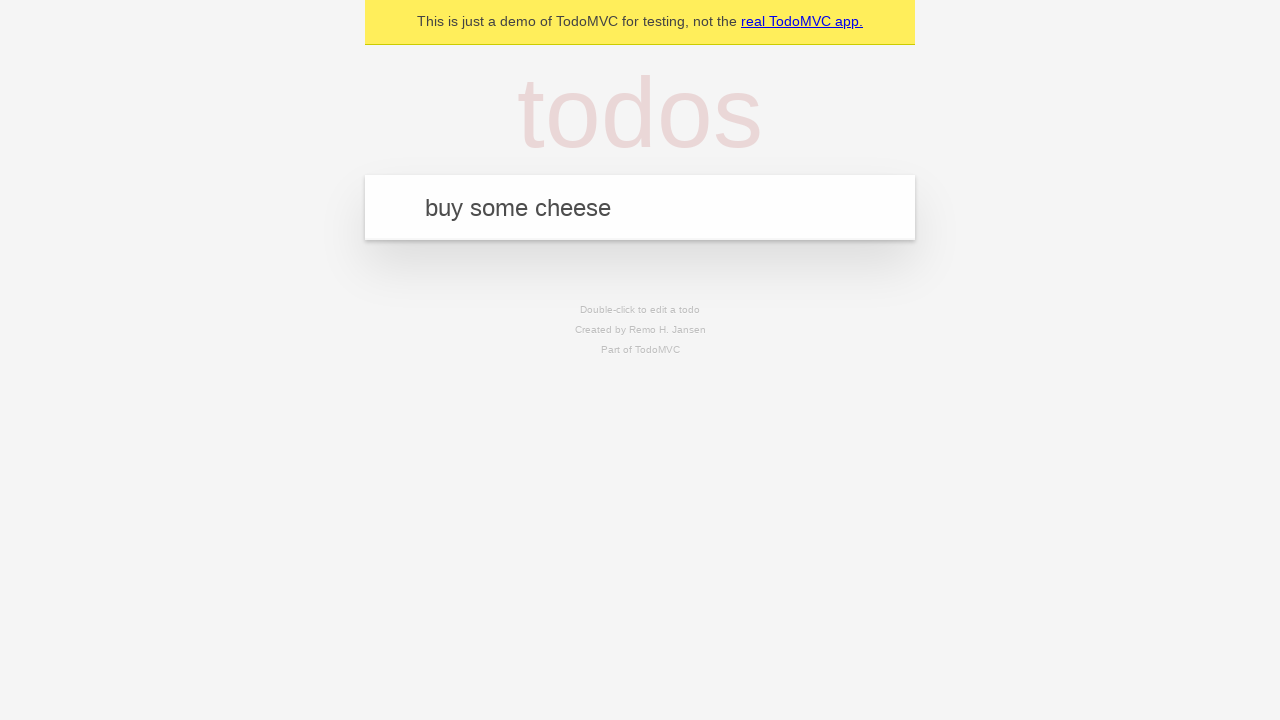

Pressed Enter to create first todo item on internal:attr=[placeholder="What needs to be done?"i]
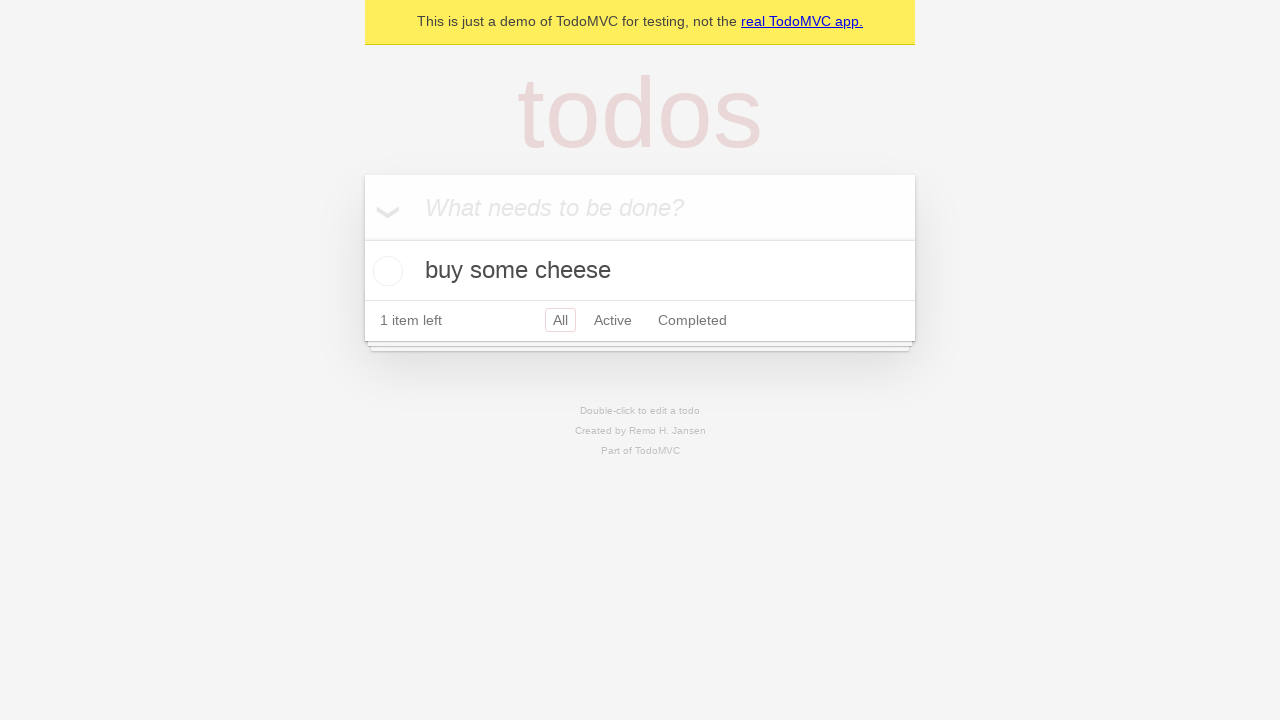

Filled todo input with 'feed the cat' on internal:attr=[placeholder="What needs to be done?"i]
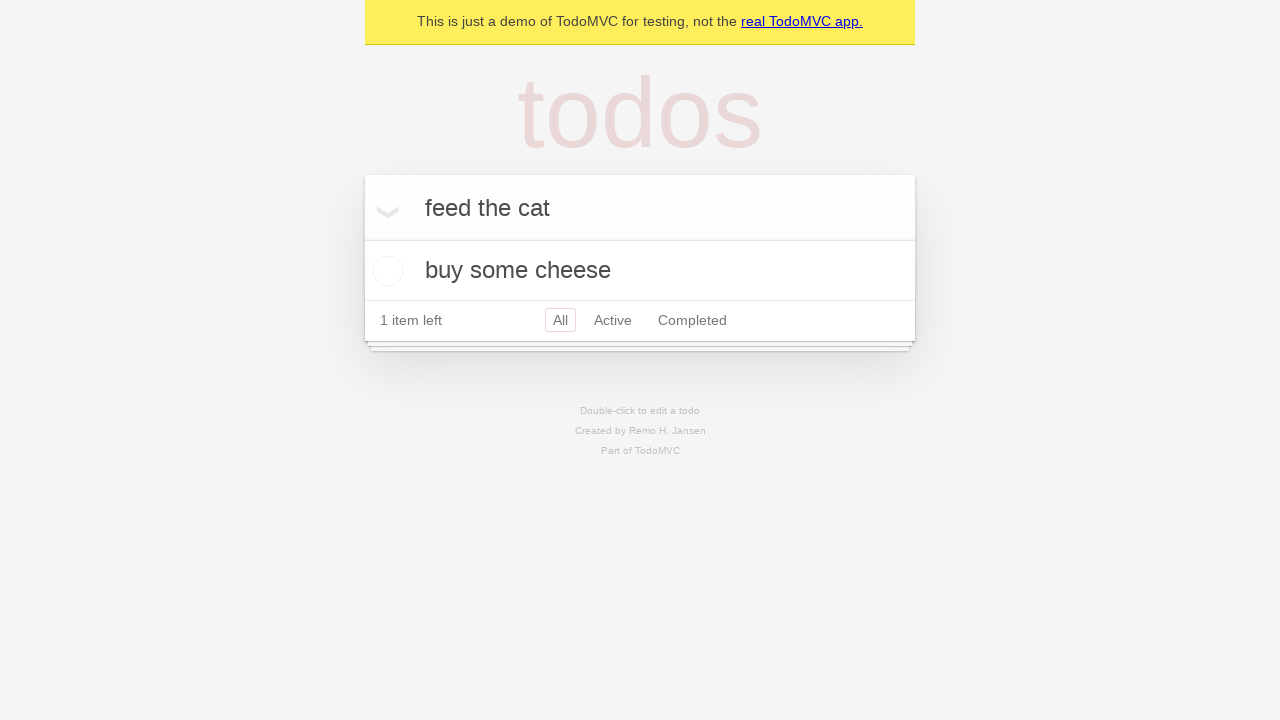

Pressed Enter to create second todo item on internal:attr=[placeholder="What needs to be done?"i]
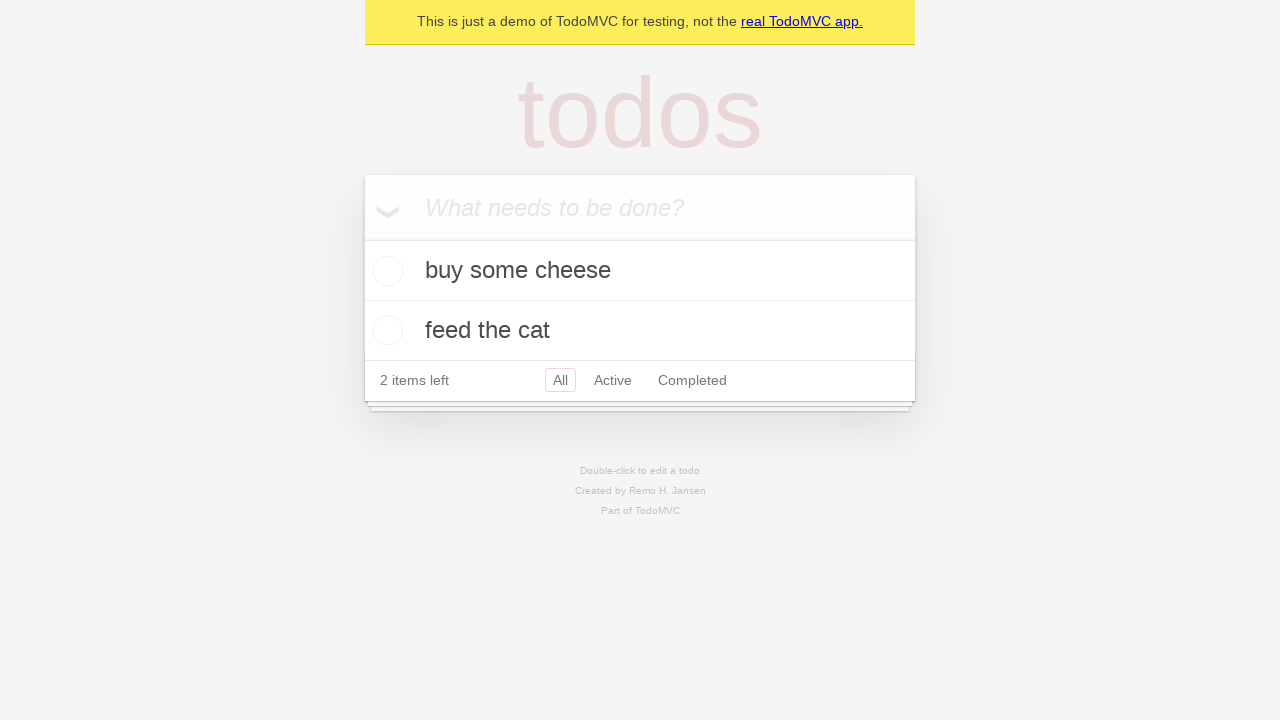

Filled todo input with 'book a doctors appointment' on internal:attr=[placeholder="What needs to be done?"i]
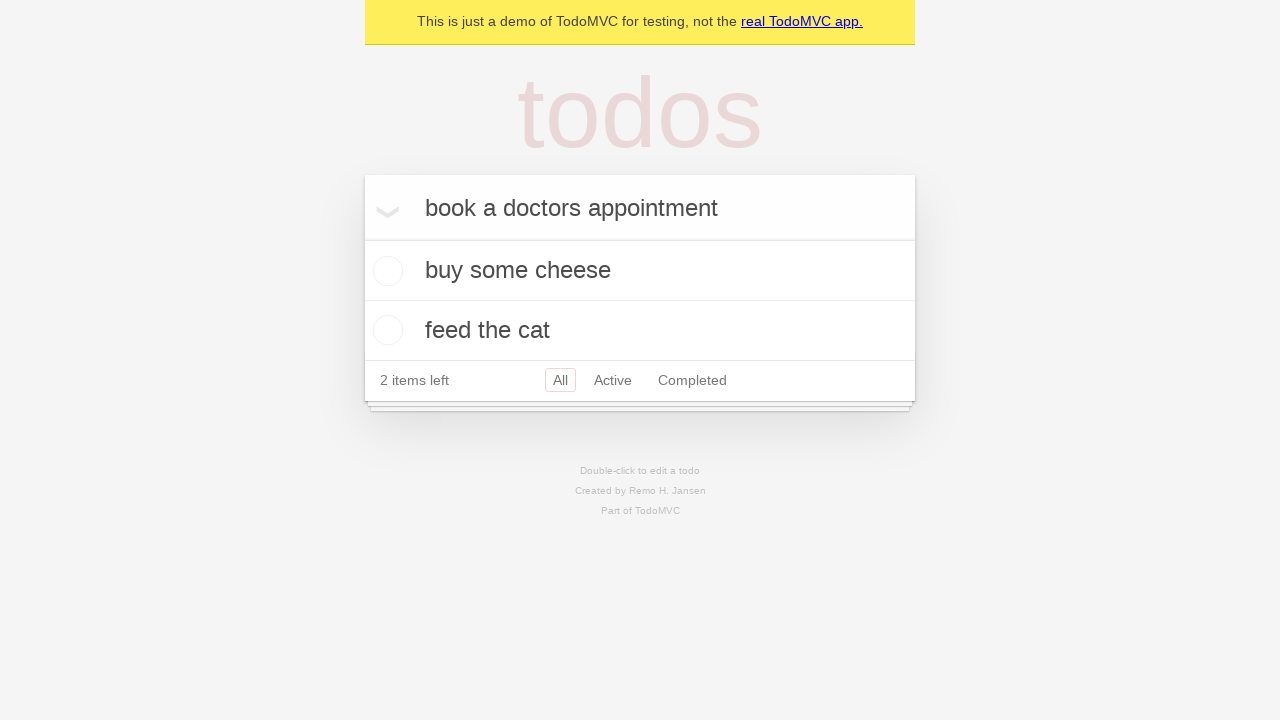

Pressed Enter to create third todo item on internal:attr=[placeholder="What needs to be done?"i]
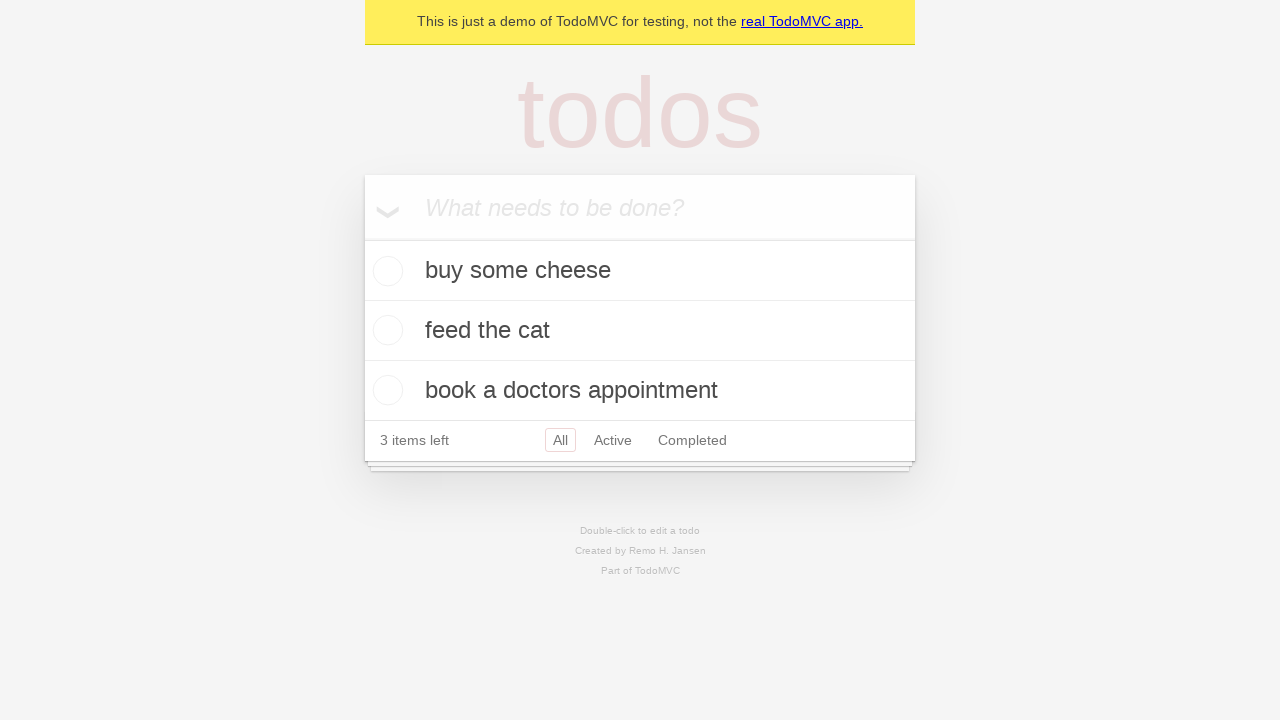

Checked the first todo item as completed at (385, 271) on .todo-list li .toggle >> nth=0
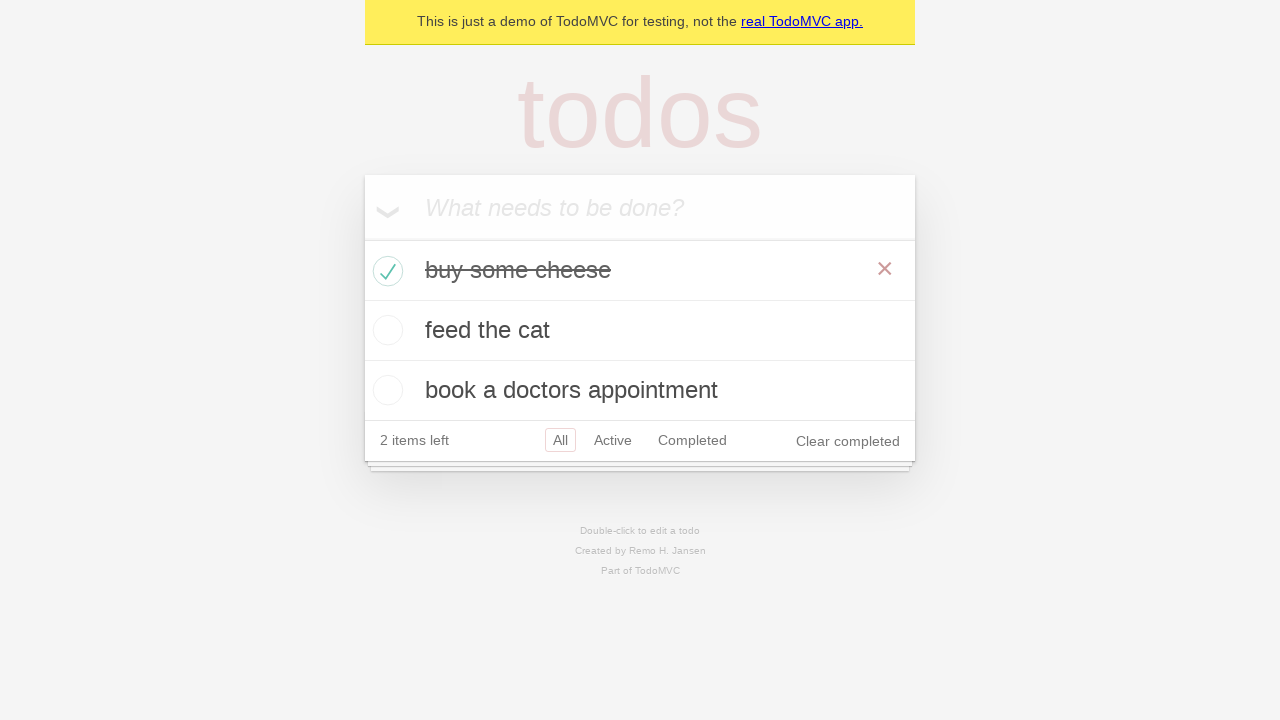

Clicked 'Clear completed' button to remove completed item at (848, 441) on internal:role=button[name="Clear completed"i]
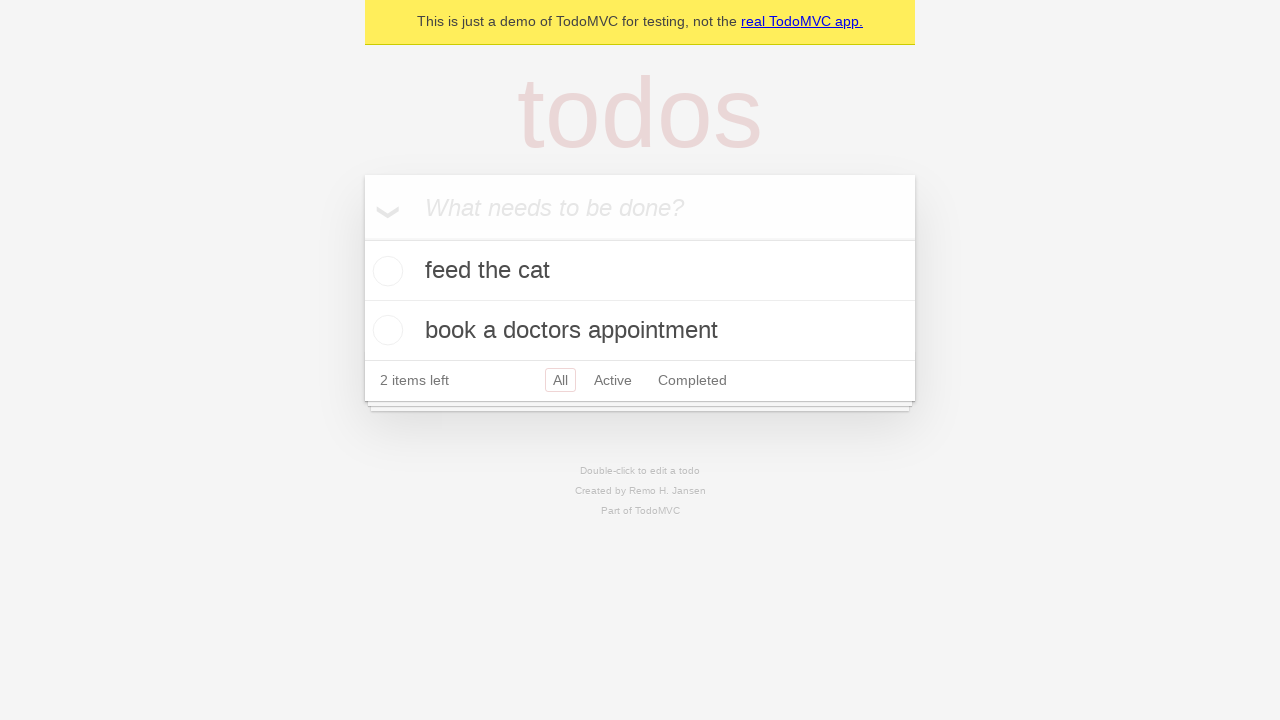

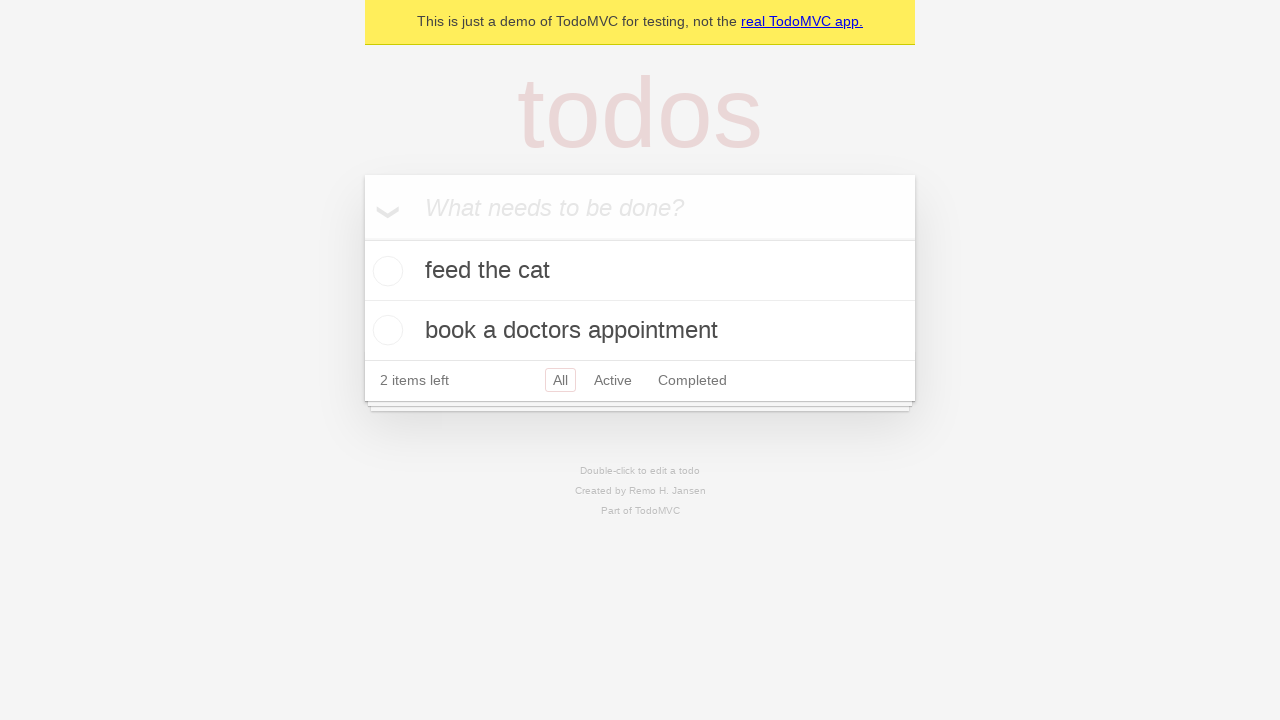